Tests dynamic loading functionality by clicking Start, waiting for loading icon to disappear and result text to appear, then verifying "Hello World!" message.

Starting URL: http://the-internet.herokuapp.com/dynamic_loading/2

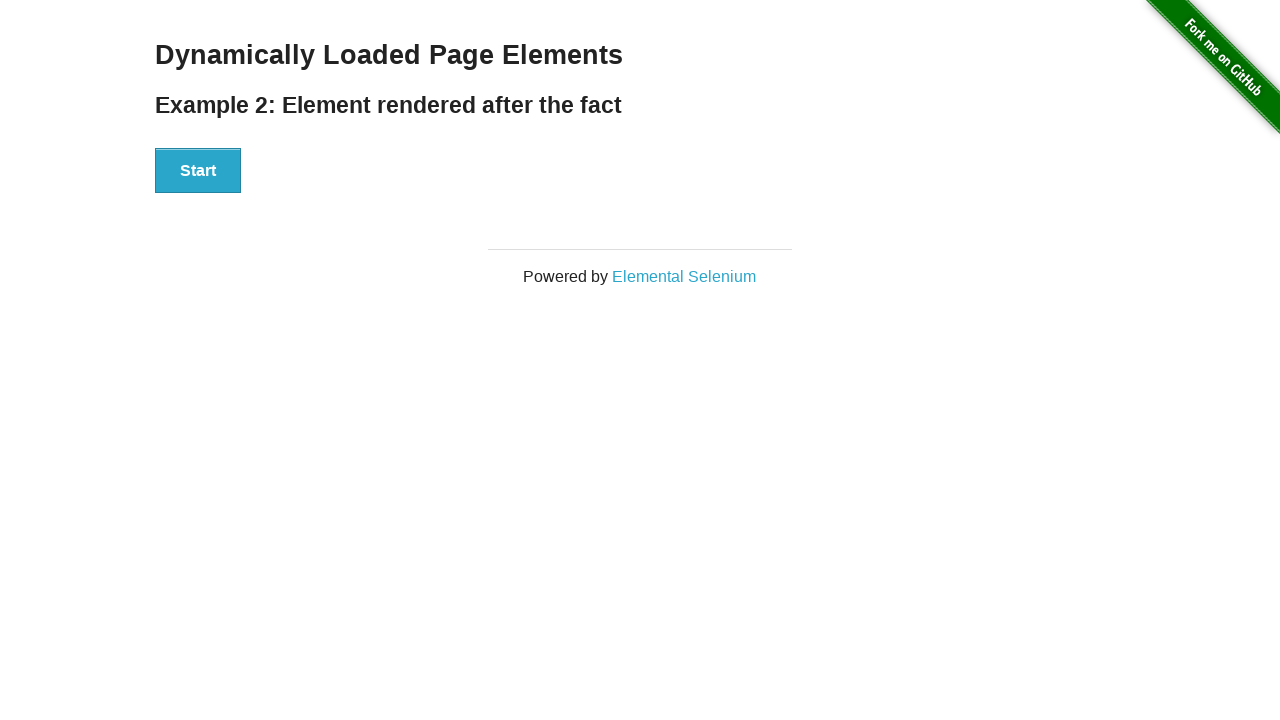

Clicked Start button to initiate dynamic loading at (198, 171) on xpath=//div[@id='start']/button
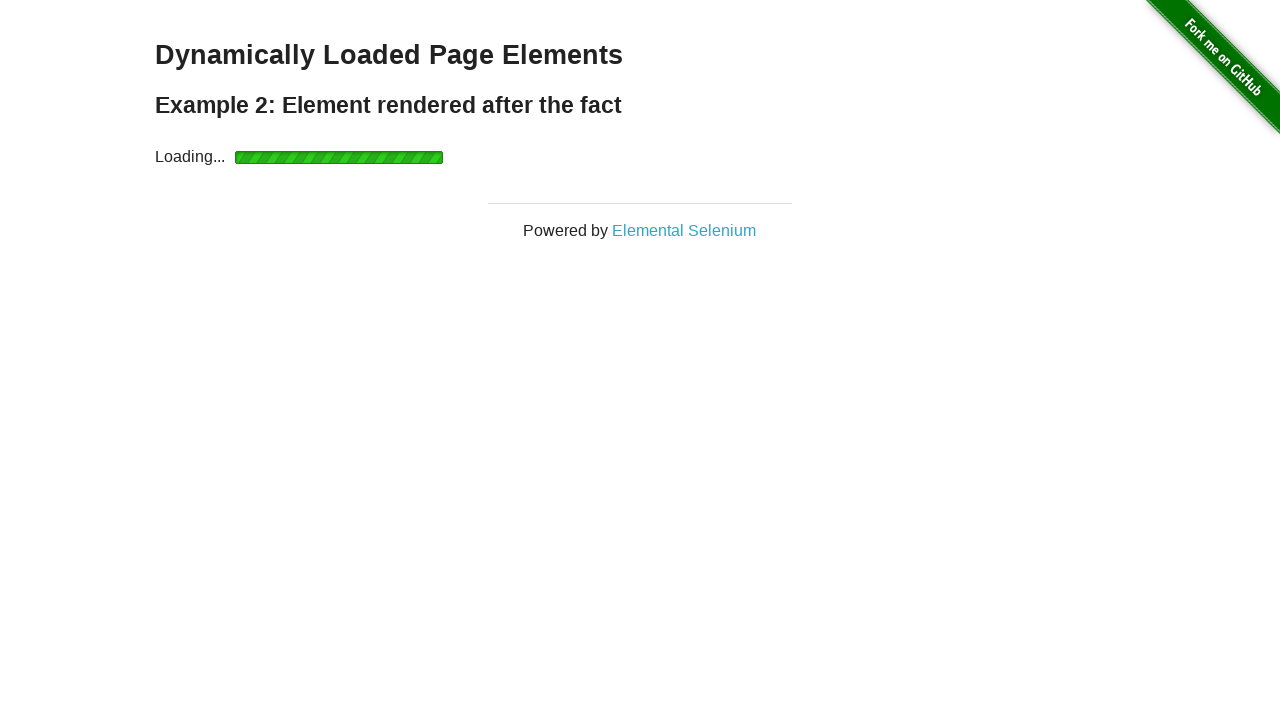

Loading icon disappeared after waiting
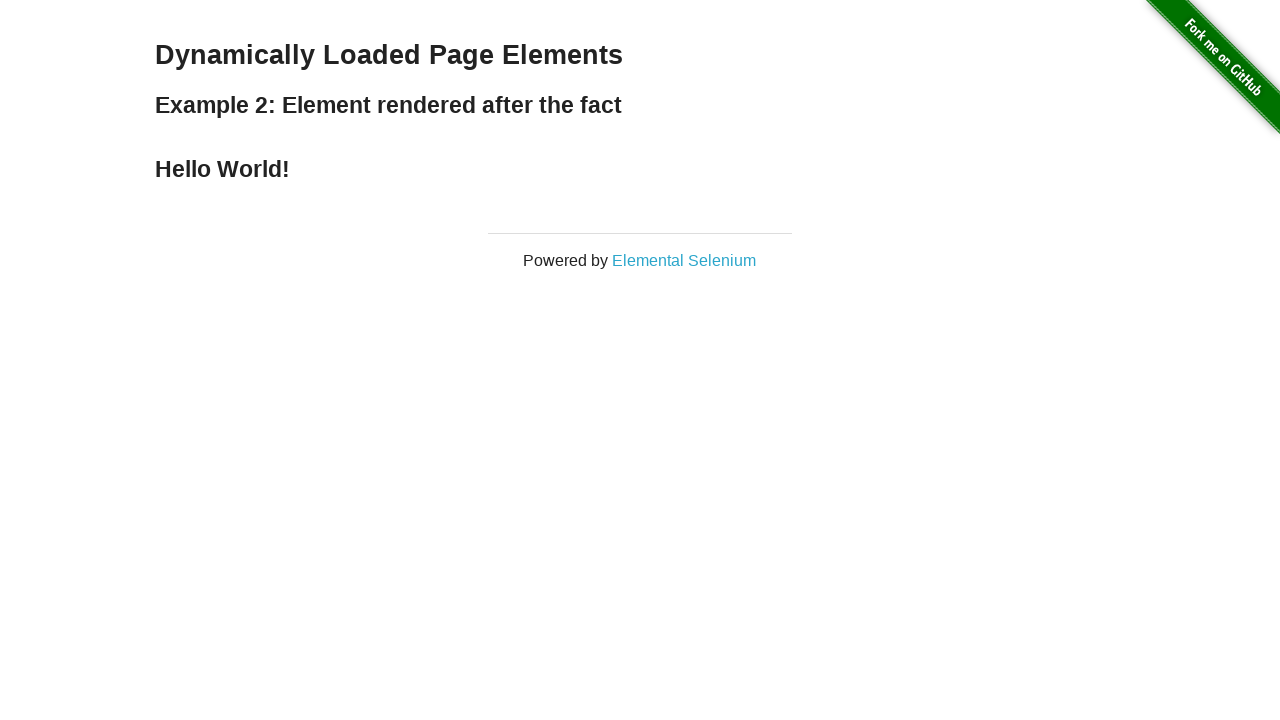

Result text element became visible
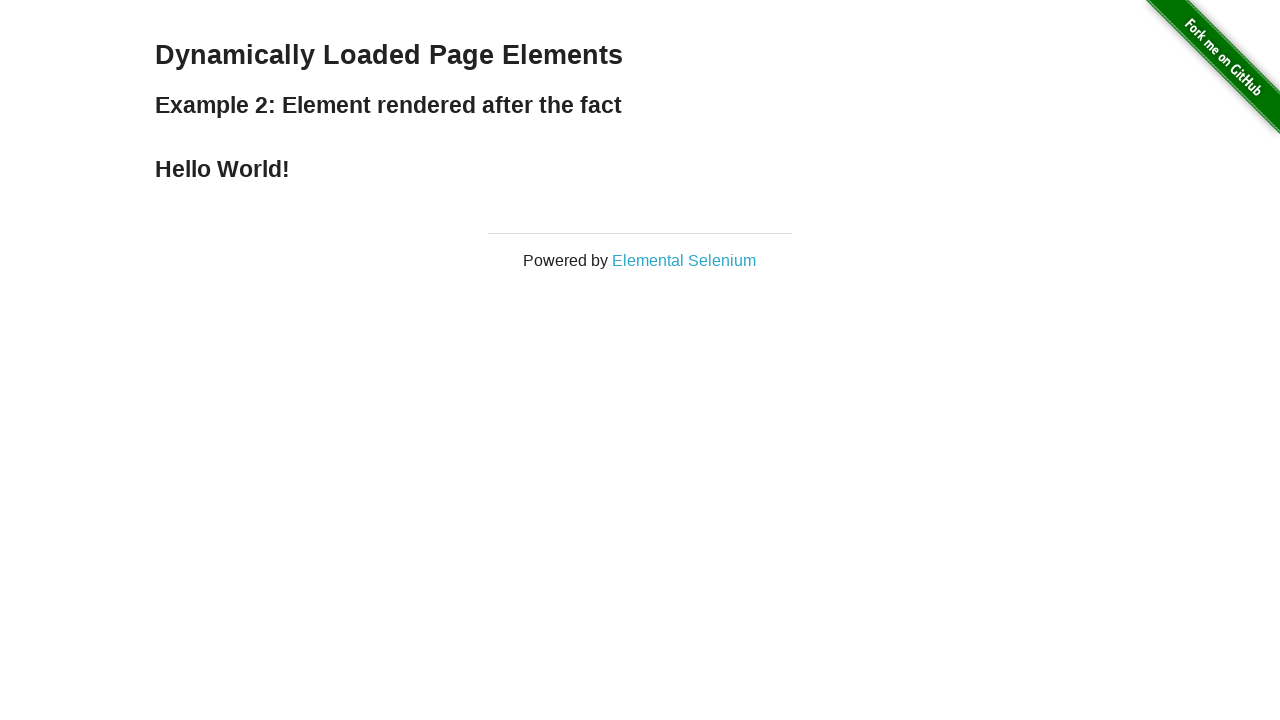

Retrieved result text content
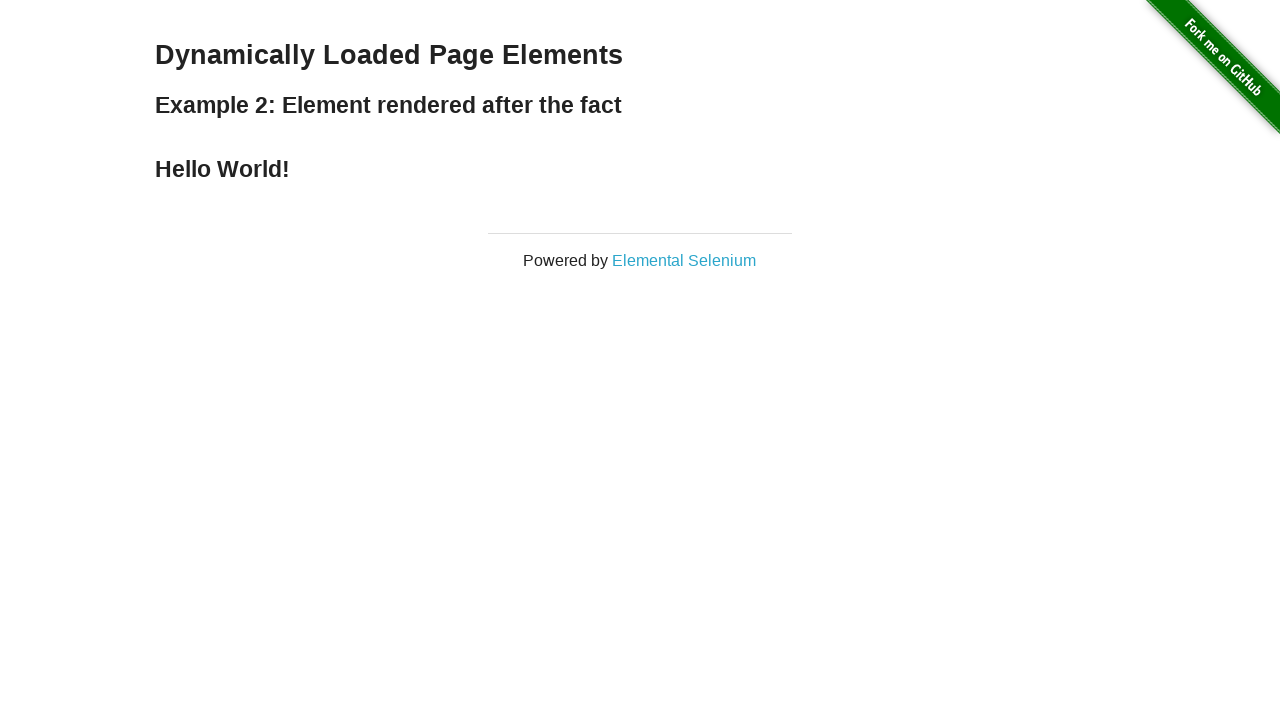

Verified result text equals 'Hello World!'
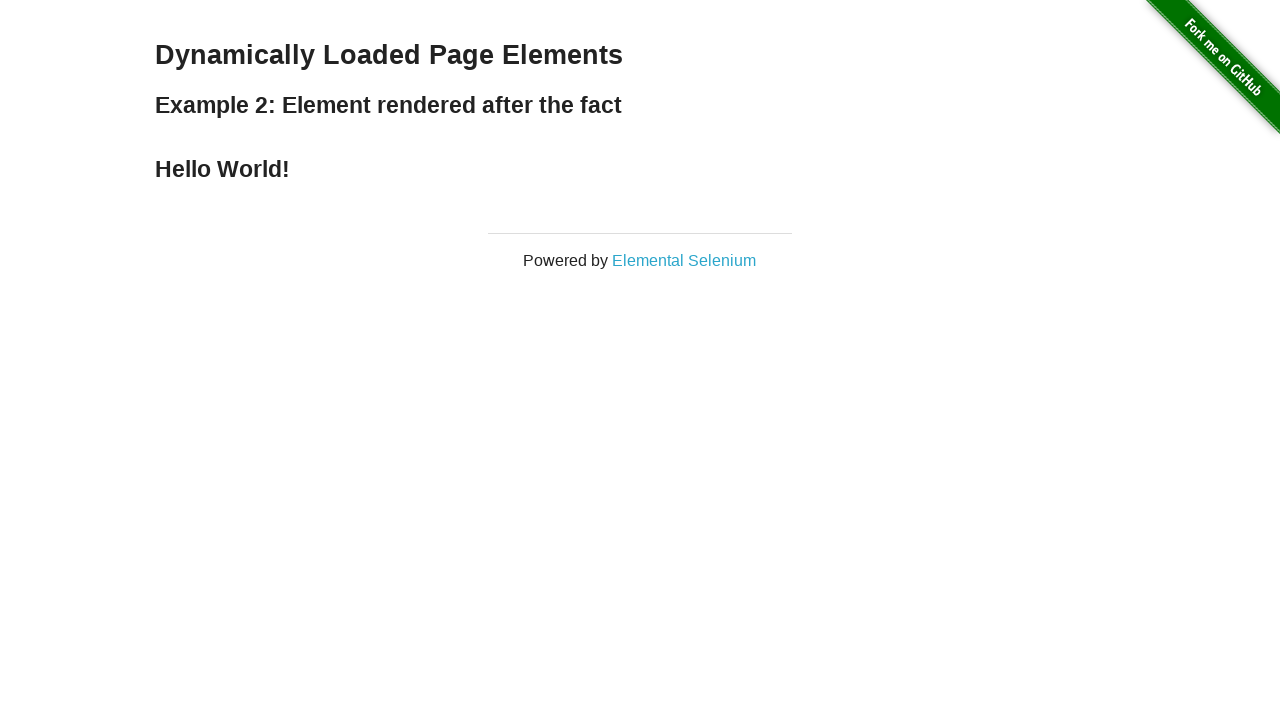

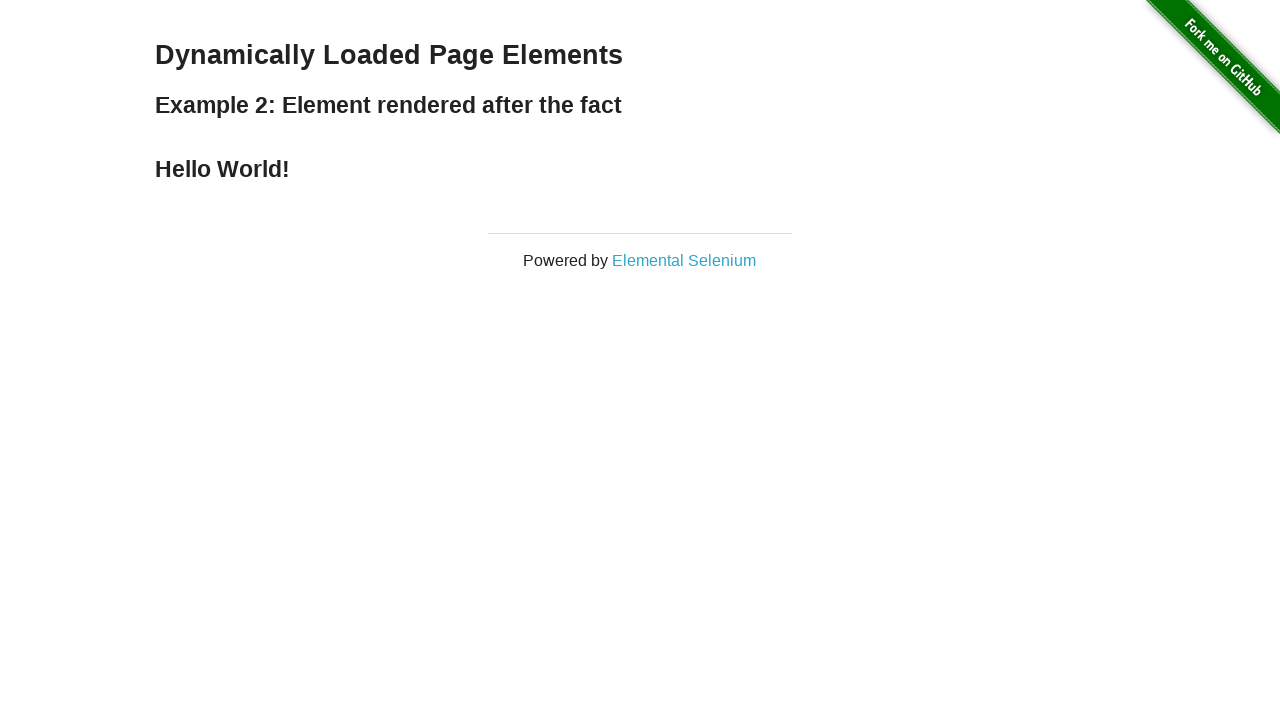